Tests default checkbox and radio button functionality by clicking, verifying selection, and deselecting elements

Starting URL: https://automationfc.github.io/multiple-fields/

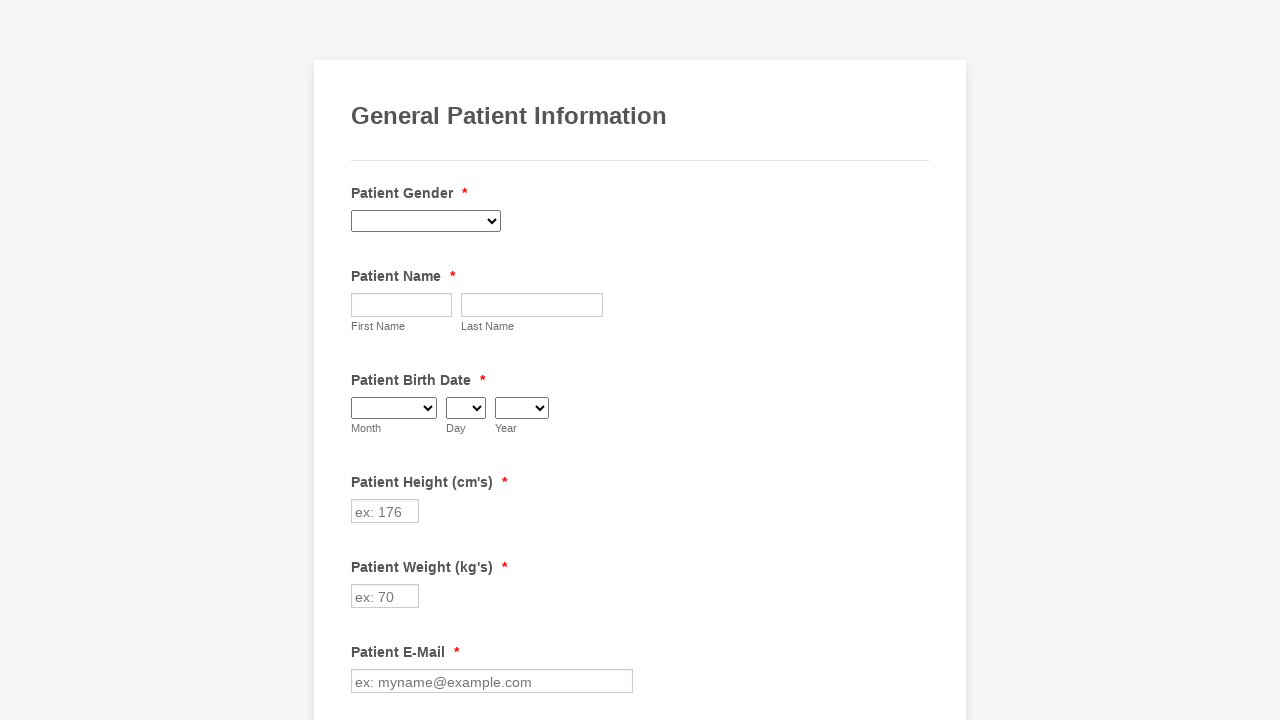

Clicked Diabetes checkbox at (362, 360) on xpath=//label[text()=' Diabetes ']//preceding-sibling::input
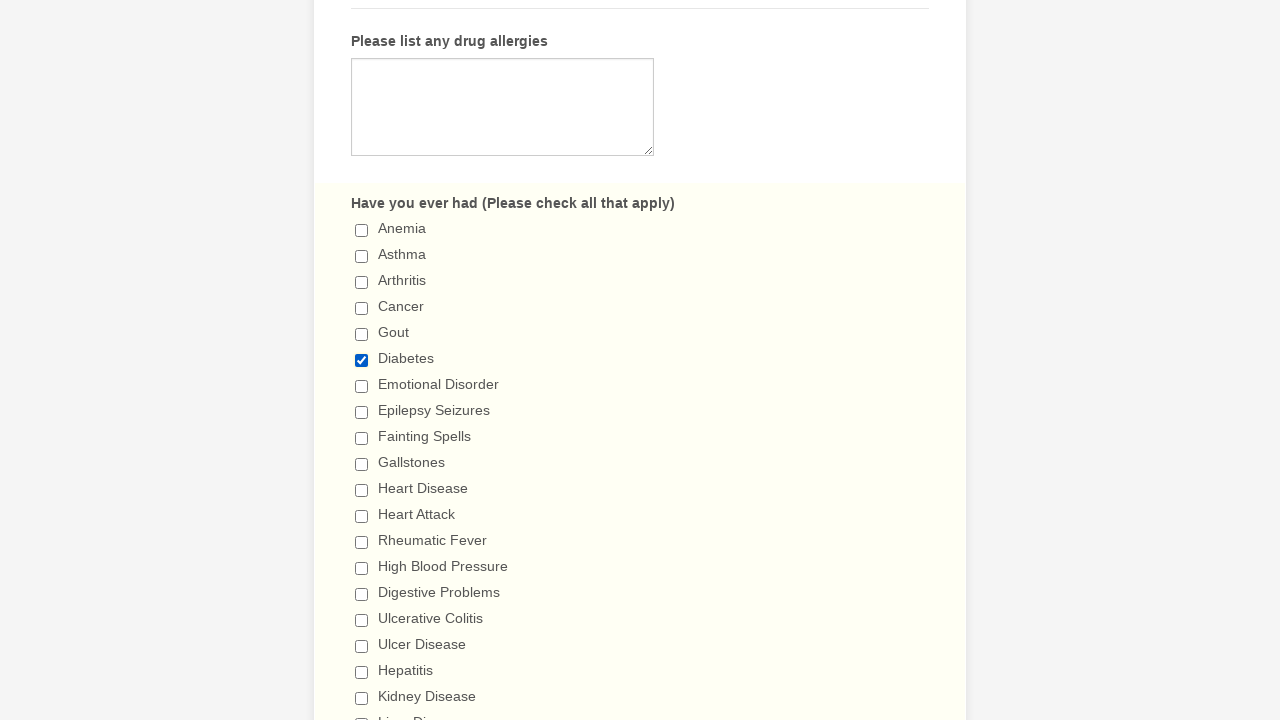

Clicked 'I don't drink' radio button at (362, 361) on xpath=//label[contains(string(),"I don't drink")]/preceding-sibling::input
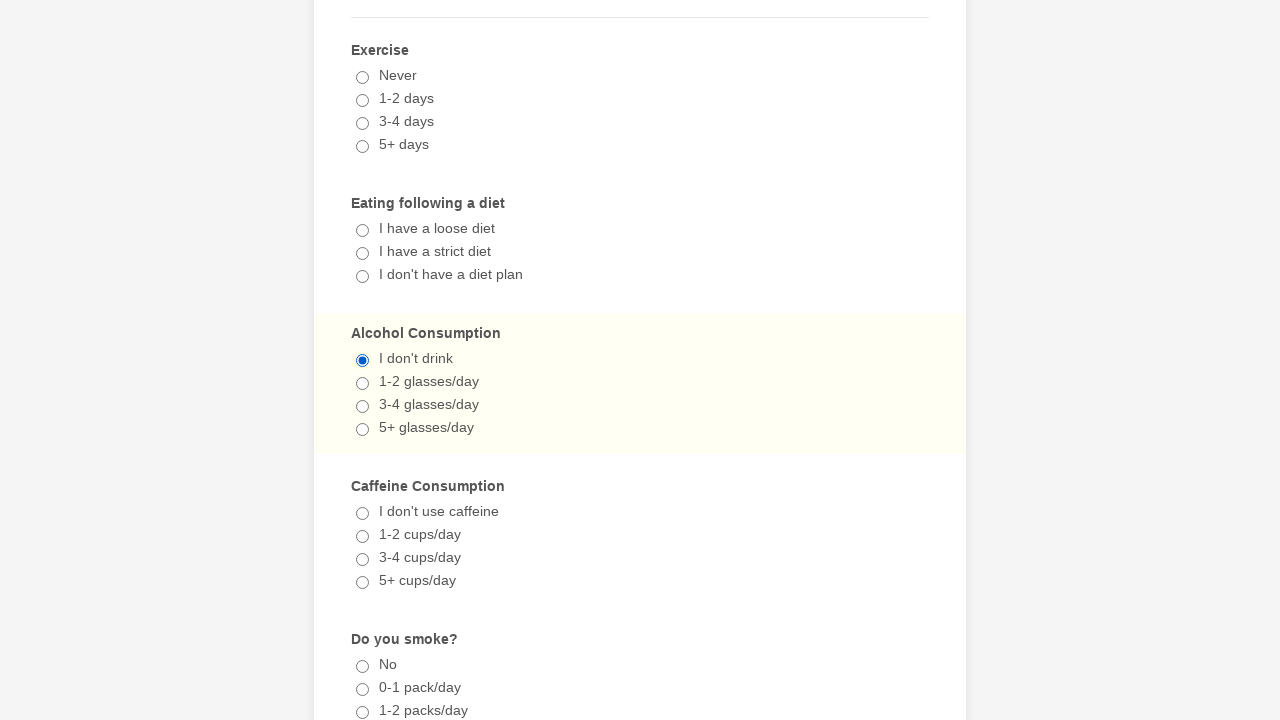

Verified Diabetes checkbox is checked
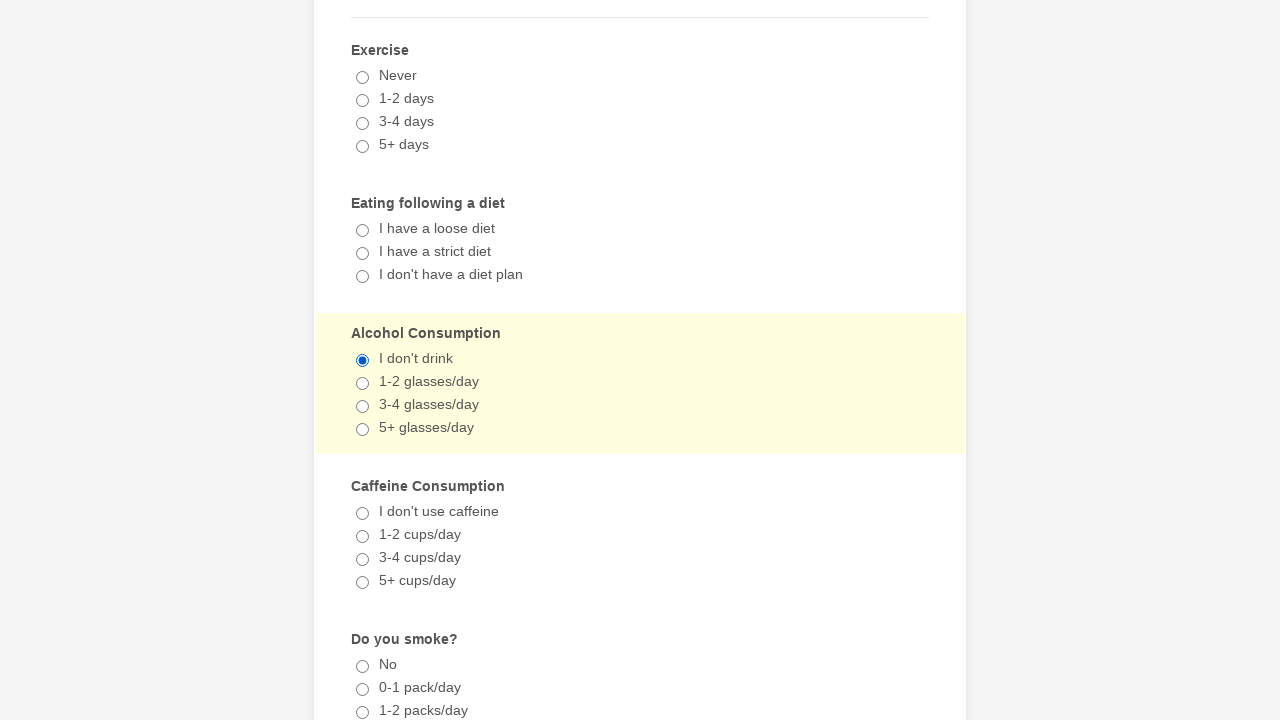

Verified 'I don't drink' radio button is checked
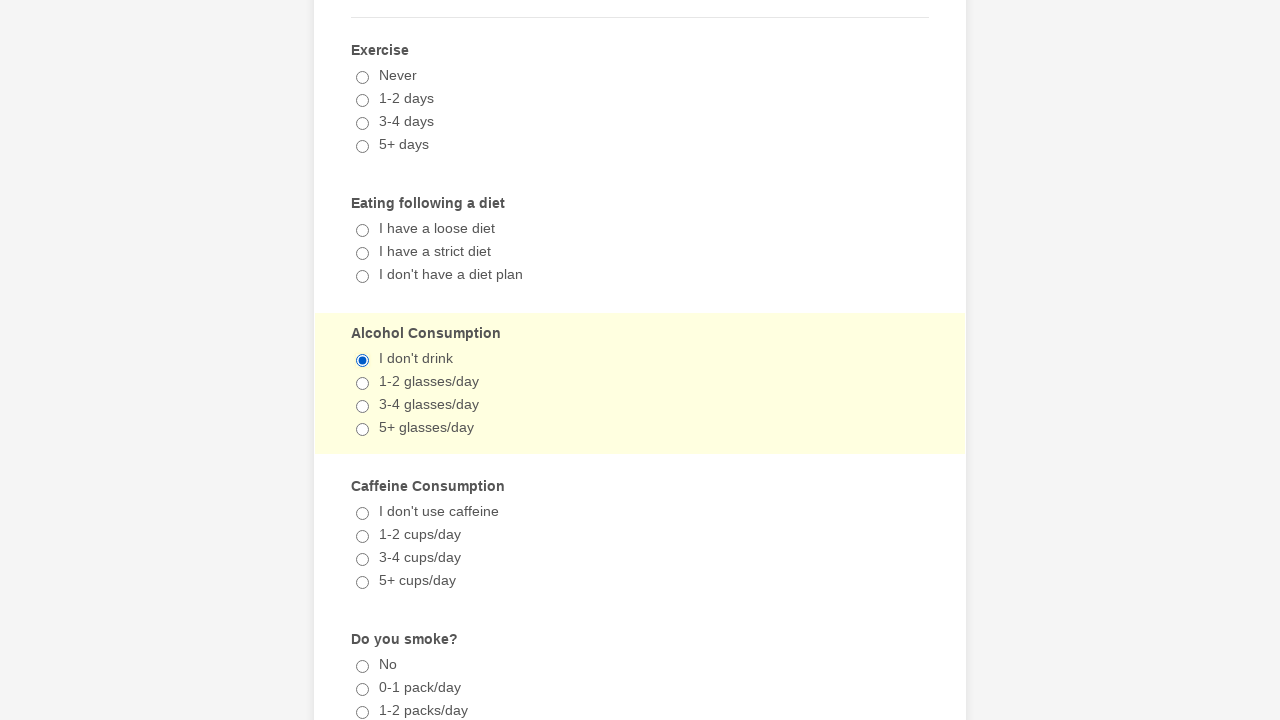

Clicked Diabetes checkbox to uncheck it at (362, 360) on xpath=//label[text()=' Diabetes ']//preceding-sibling::input
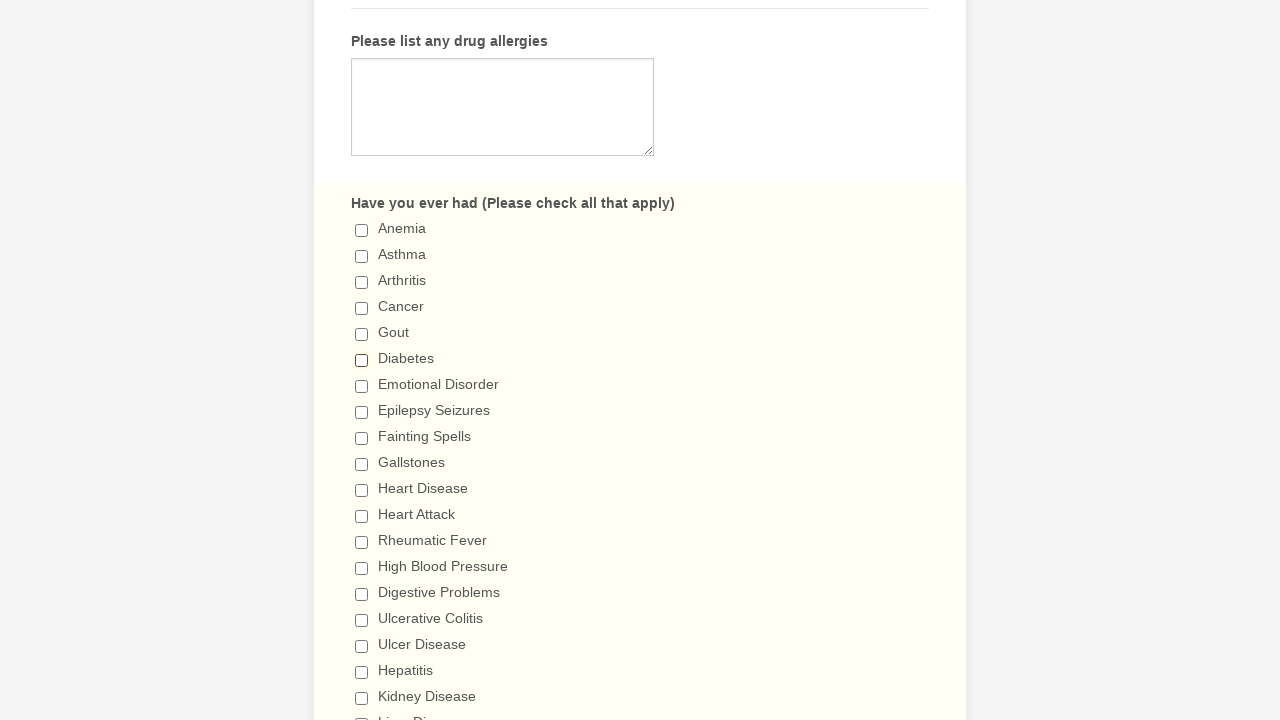

Verified Diabetes checkbox is unchecked
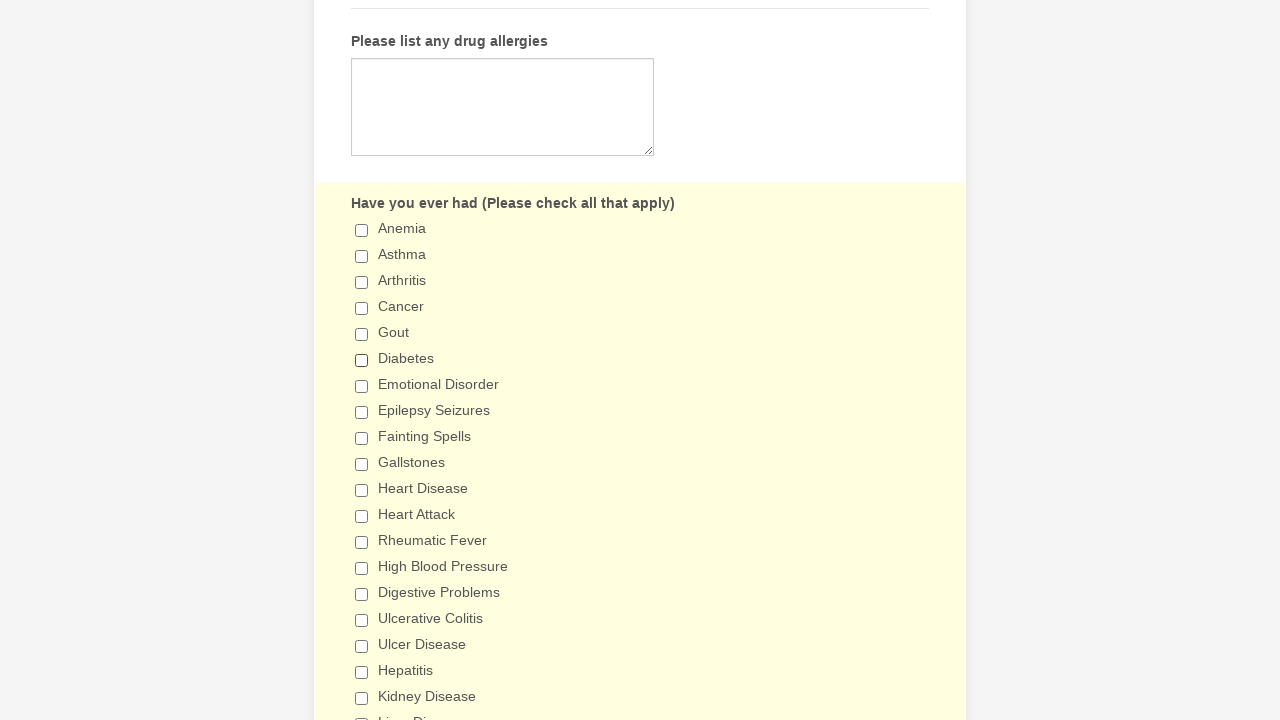

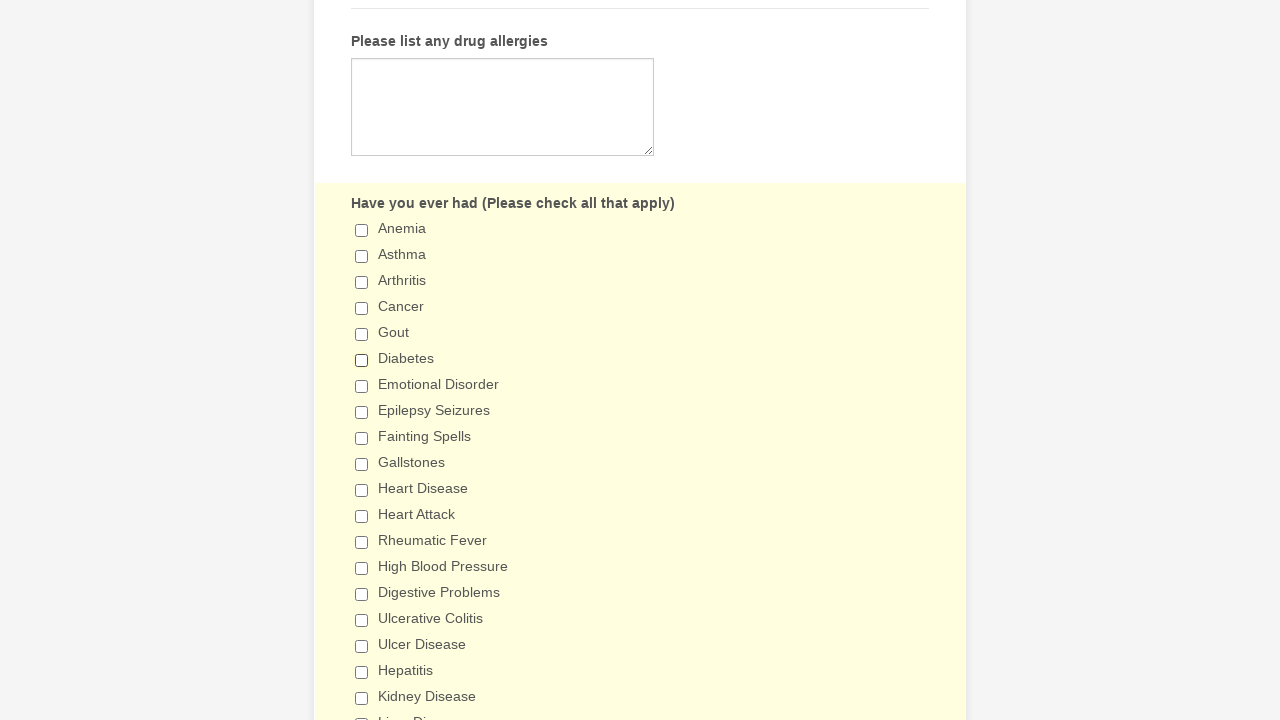